Tests date picker functionality by clicking on the date input field and selecting a specific date from the calendar

Starting URL: https://jqueryui.com/datepicker/

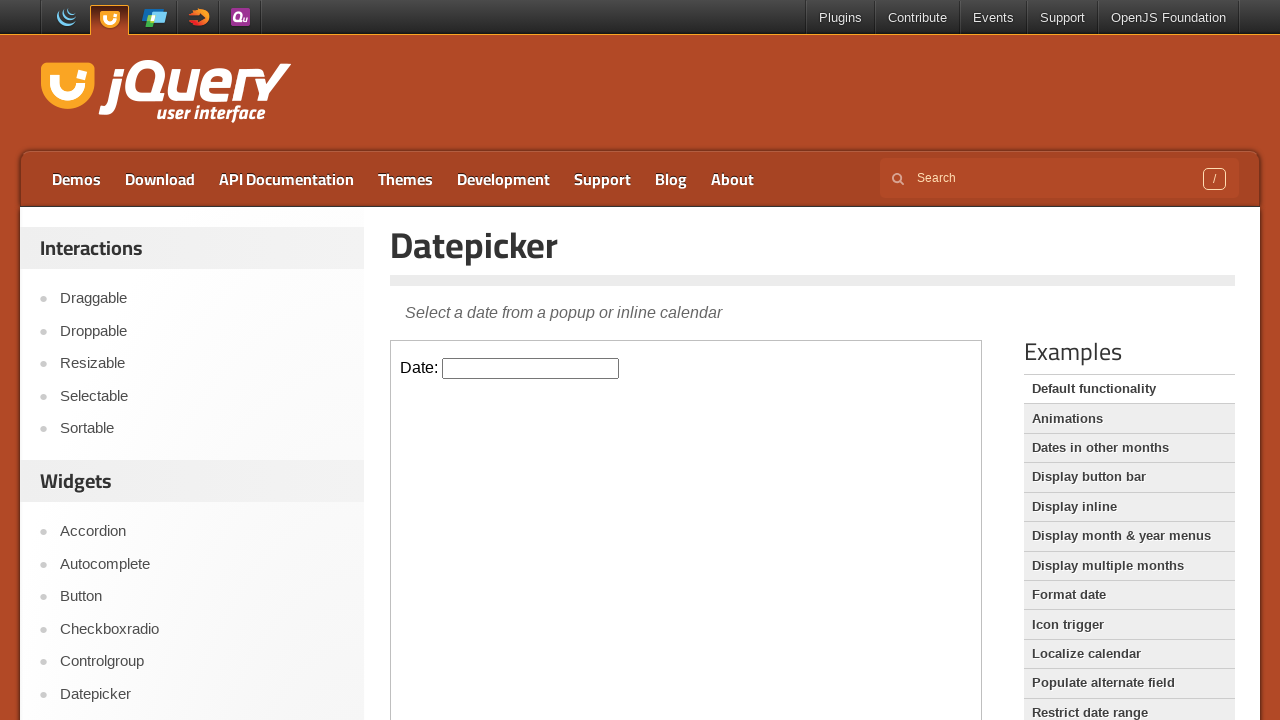

Page loaded and DOM content initialized
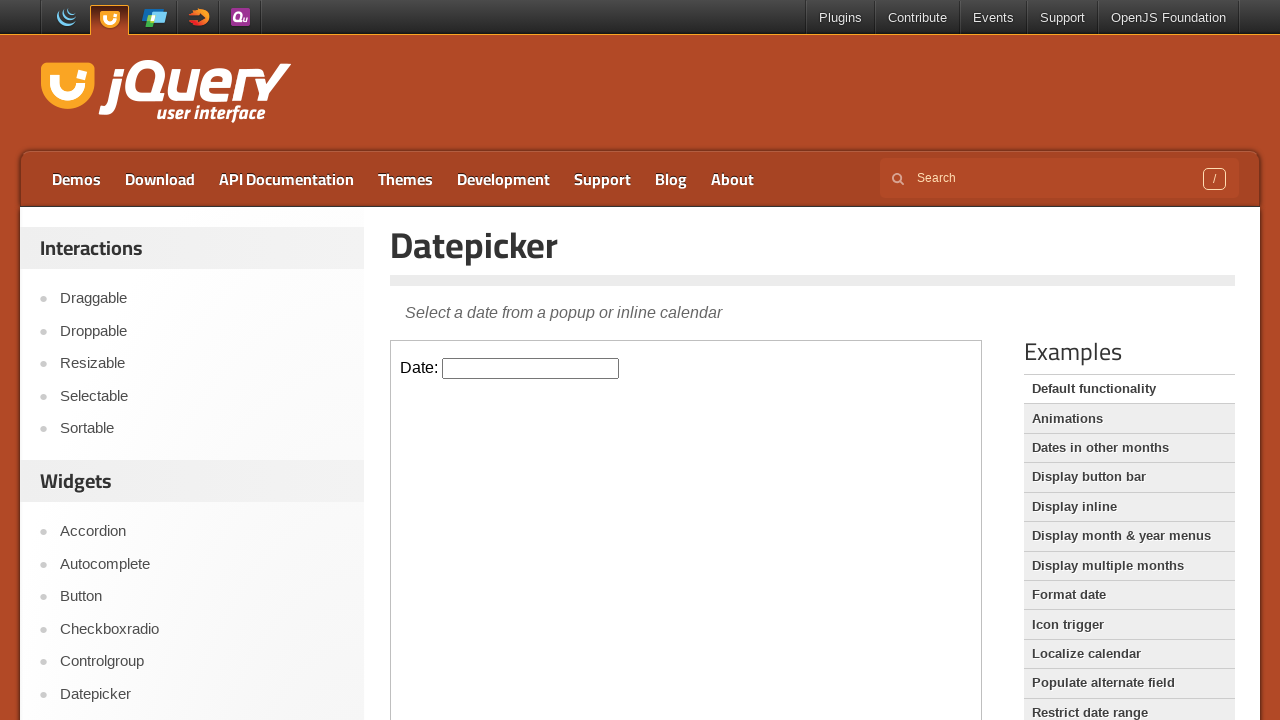

Located demo iframe containing date picker
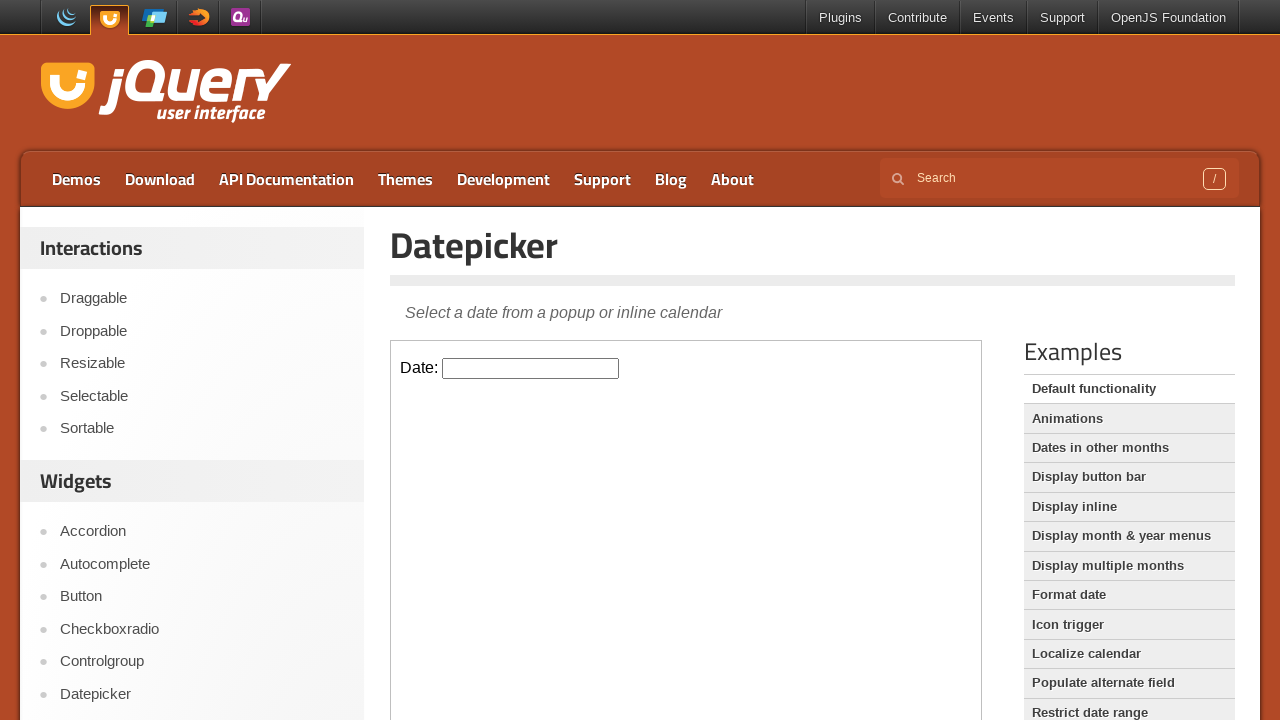

Clicked date picker input field to open calendar at (531, 368) on iframe.demo-frame >> internal:control=enter-frame >> #datepicker
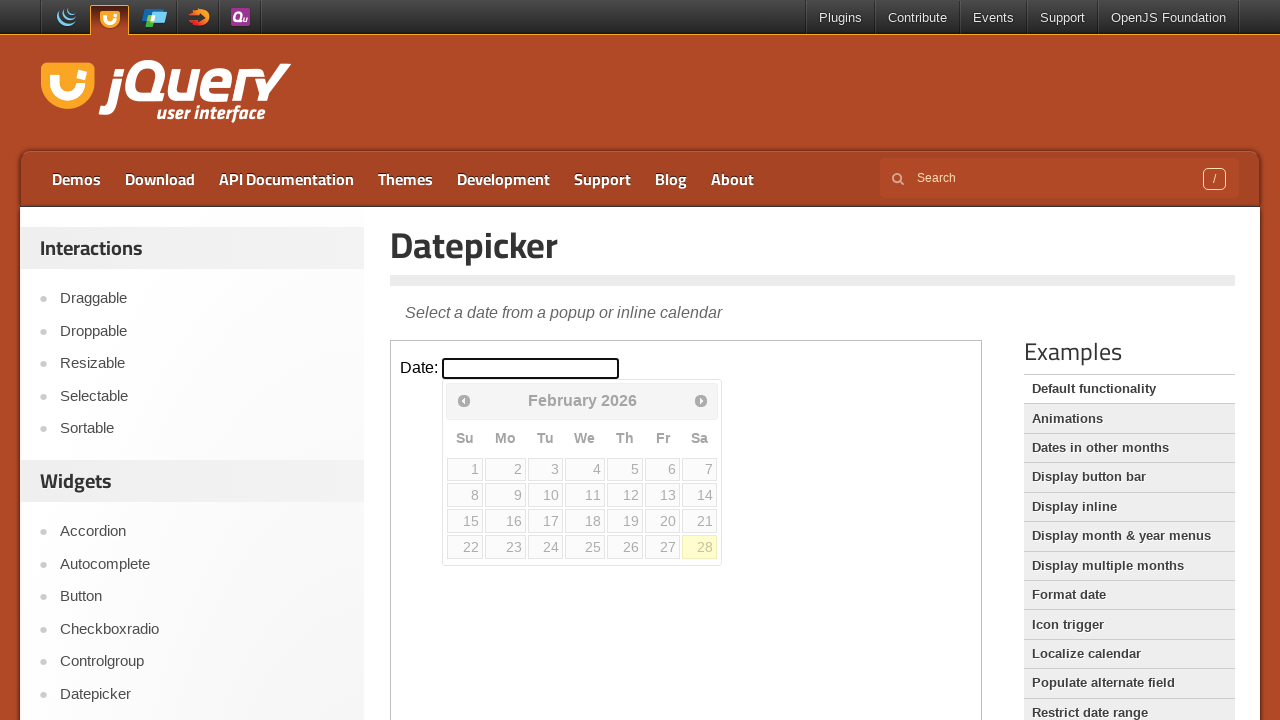

Waited for calendar to appear
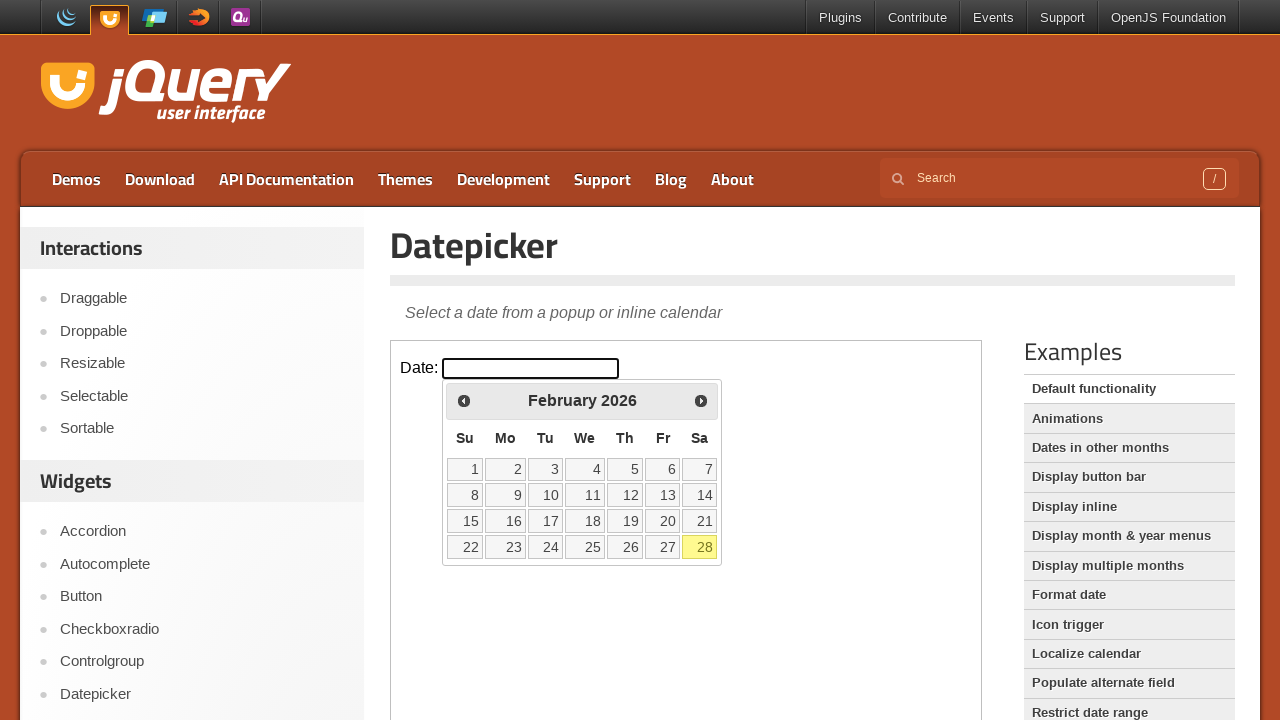

Selected date from calendar (3rd week, 4th day) at (585, 521) on iframe.demo-frame >> internal:control=enter-frame >> table.ui-datepicker-calenda
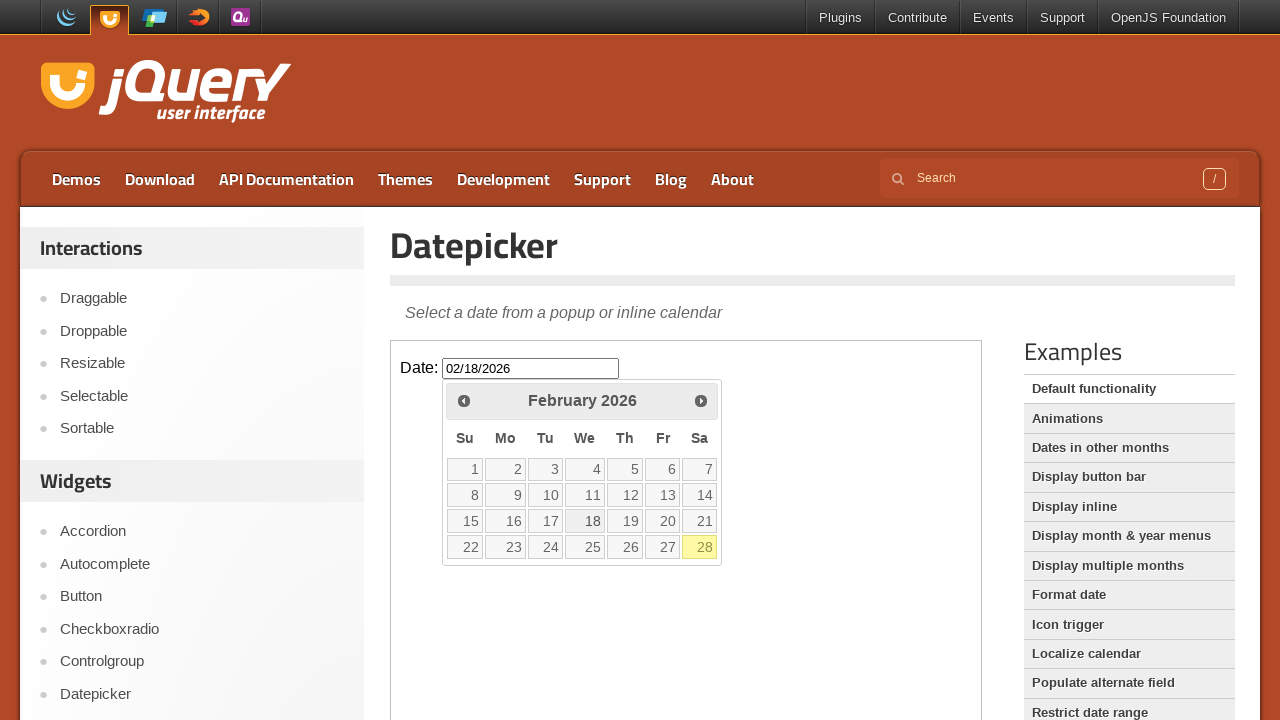

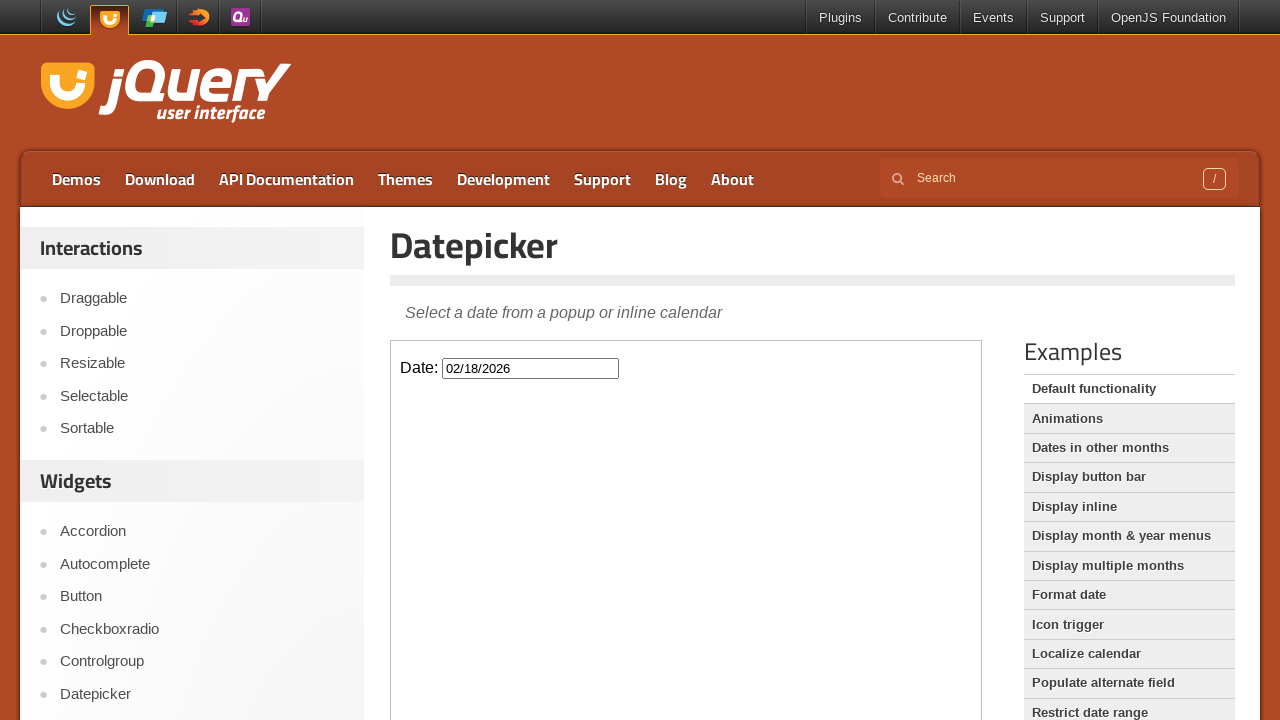